Tests JavaScript alert handling by triggering an alert via execute_script and then accepting it using the alert dialog interaction.

Starting URL: https://www.tutorialspoint.com/selenium/selenium_automation_practice.htm

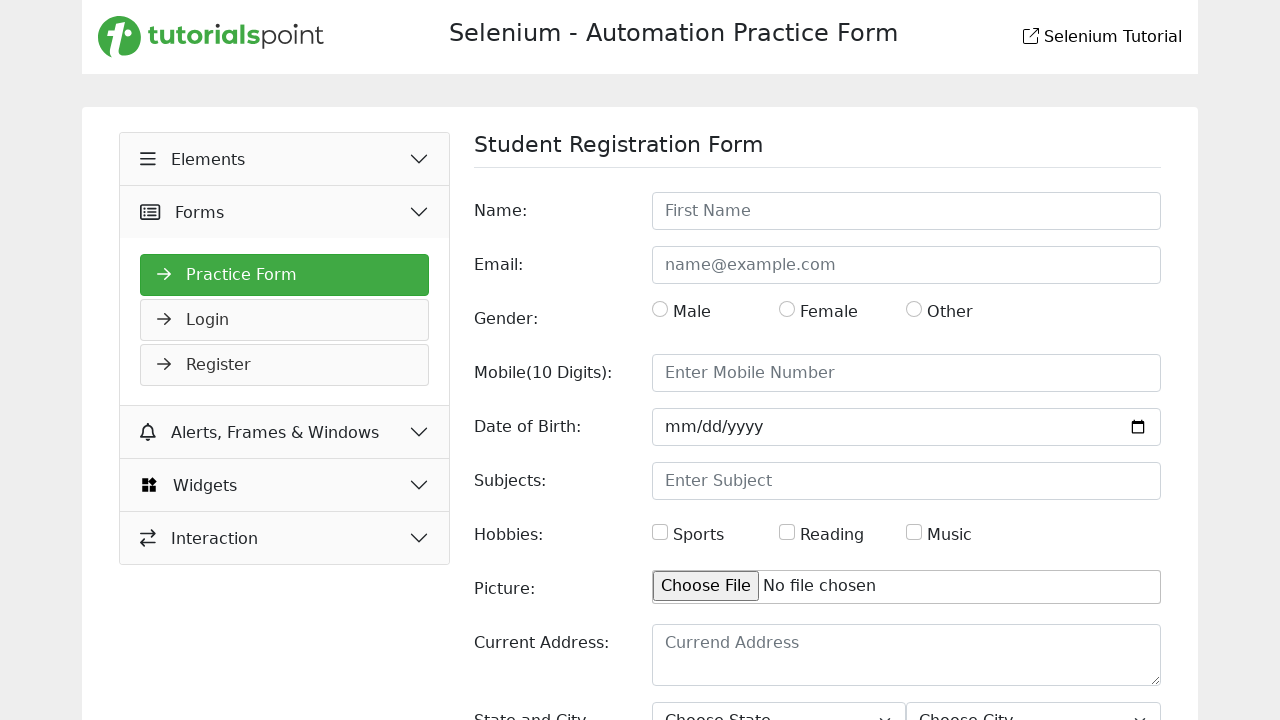

Reloaded the page
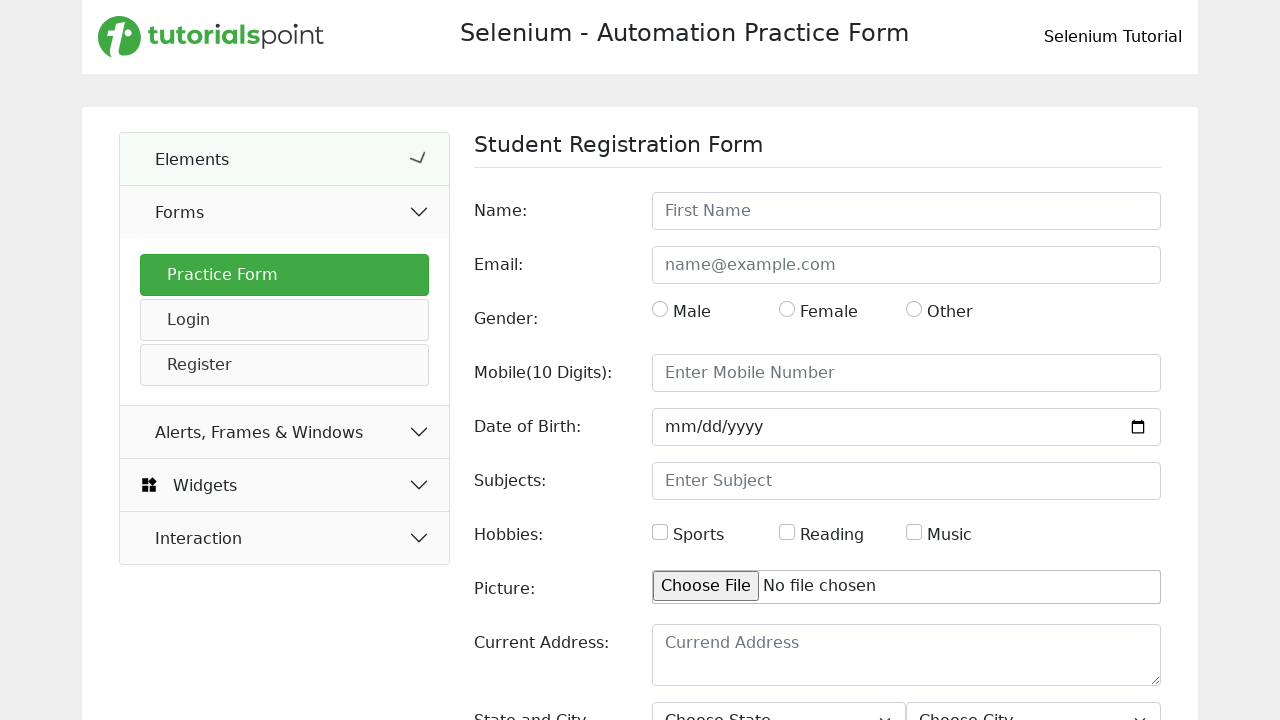

Set up dialog handler to accept alerts
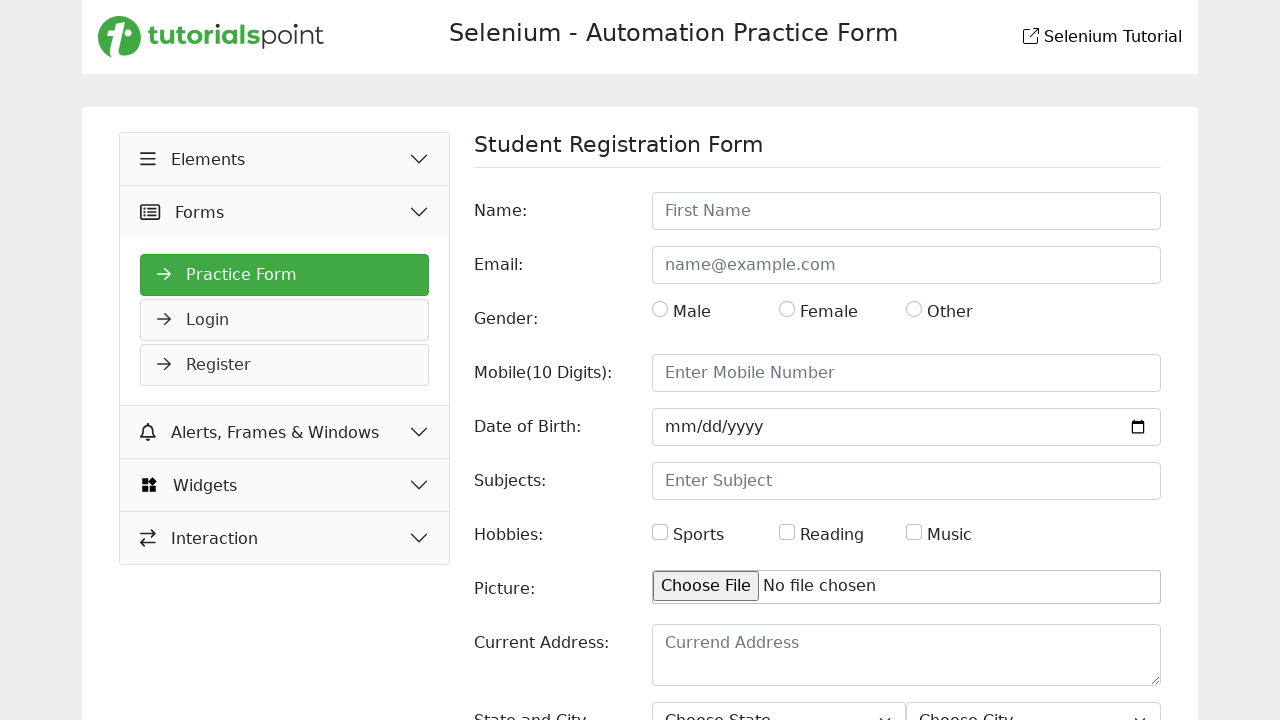

Triggered JavaScript alert with message 'this is a test alert'
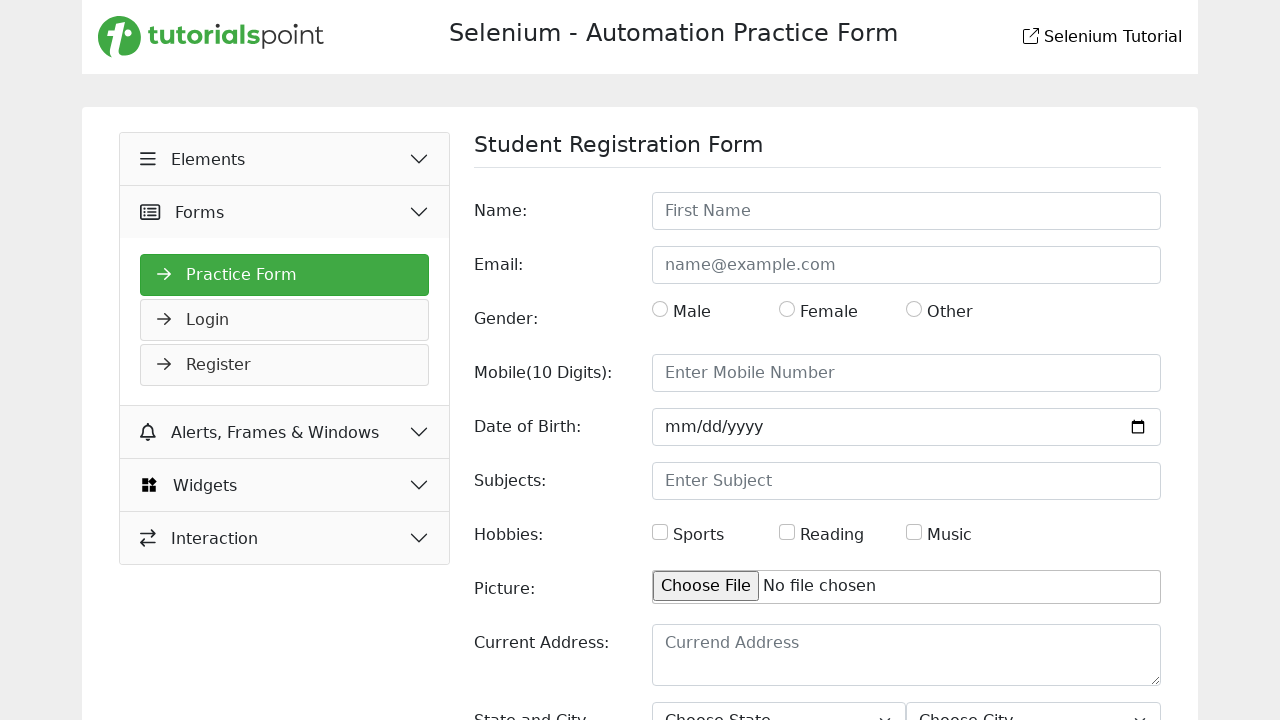

Waited 1000ms to ensure alert dialog was handled
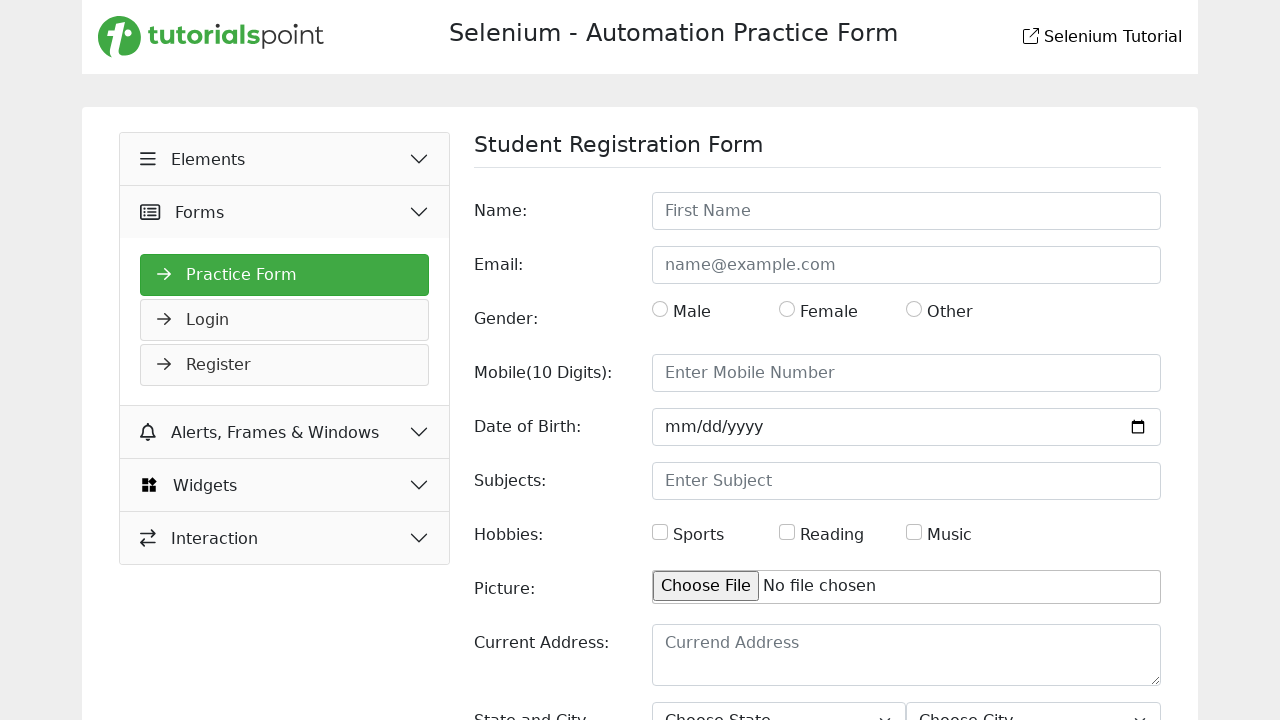

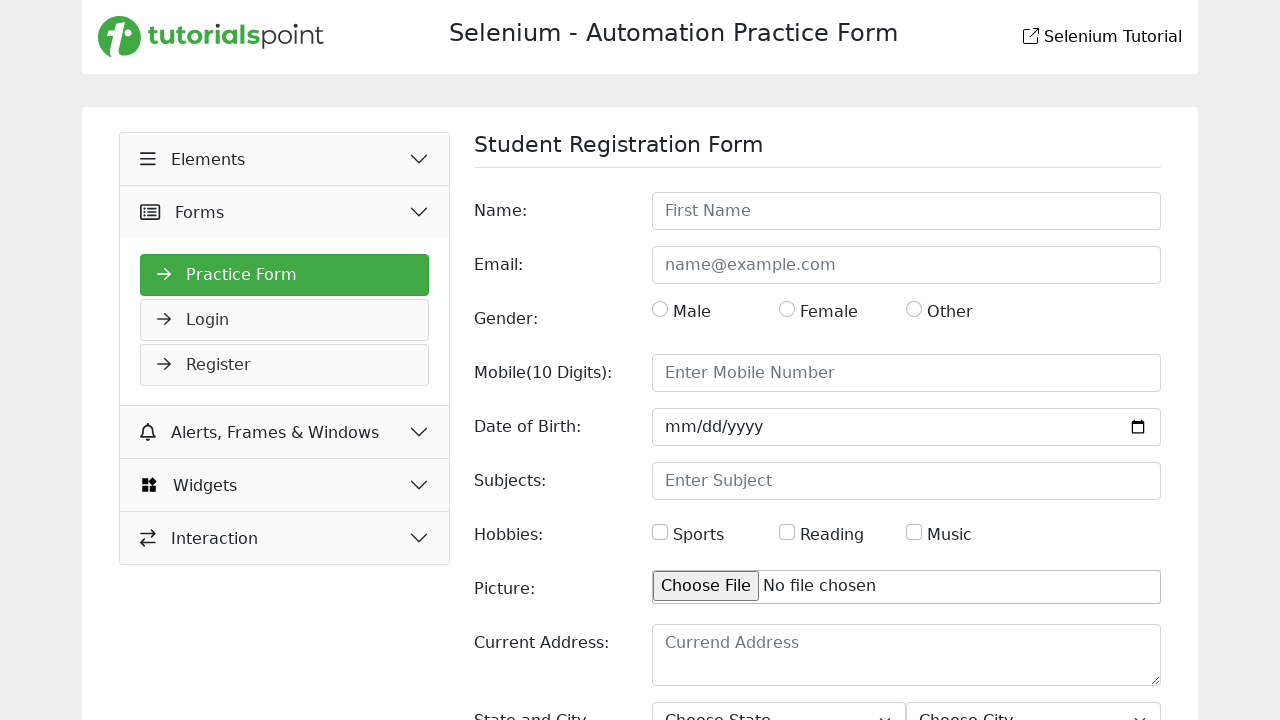